Tests autocomplete functionality by typing partial text and using keyboard navigation to select "Malaysia" from the dropdown suggestions

Starting URL: https://www.rahulshettyacademy.com/AutomationPractice/

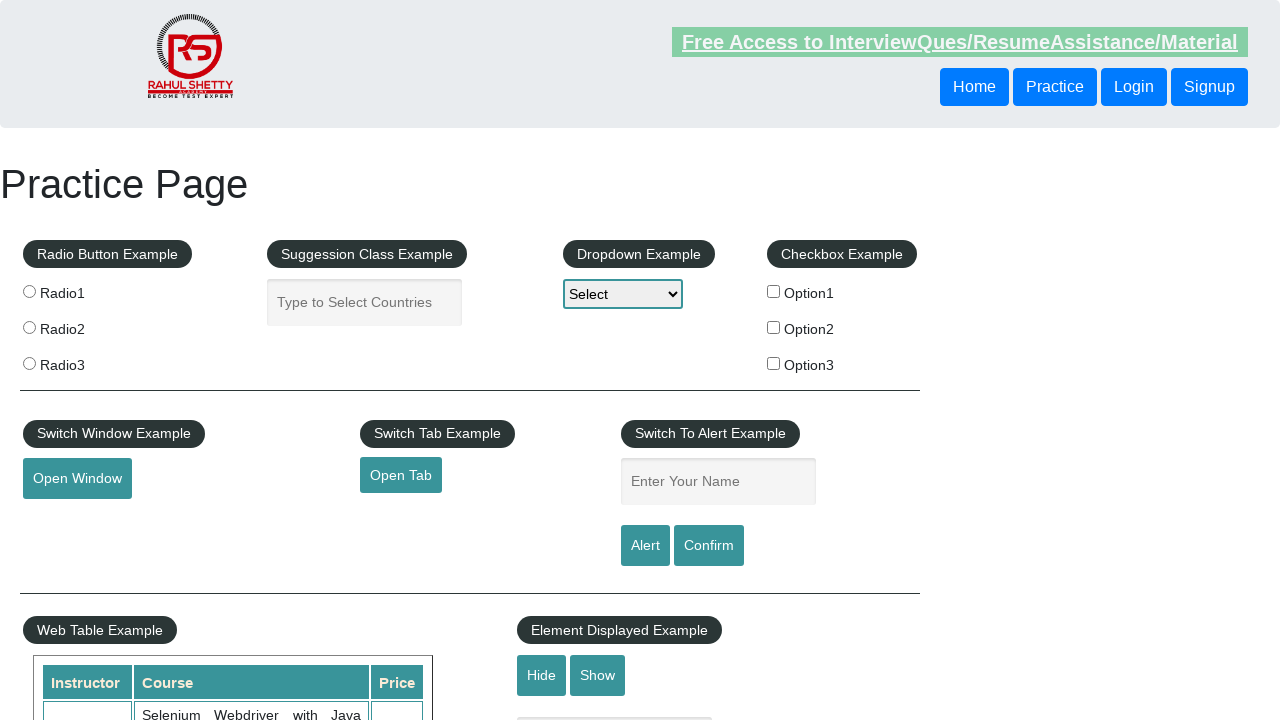

Typed 'mal' in autocomplete field on #autocomplete
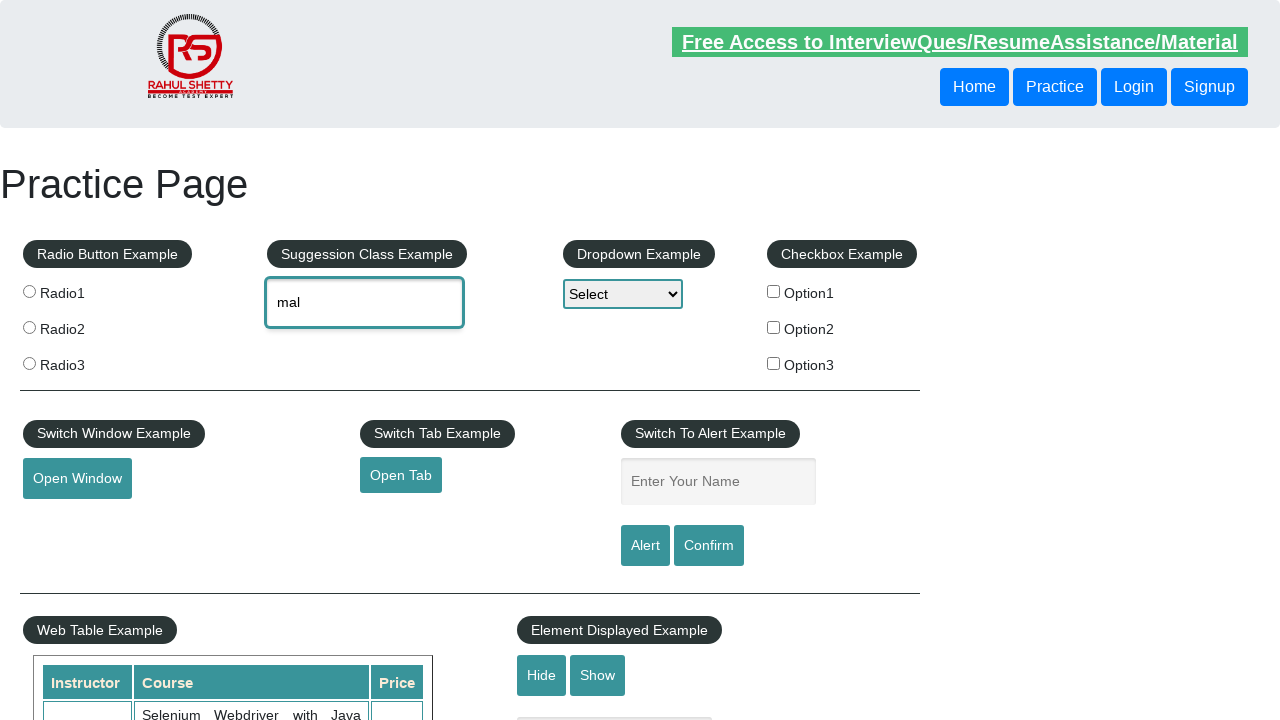

Waited for autocomplete dropdown to appear
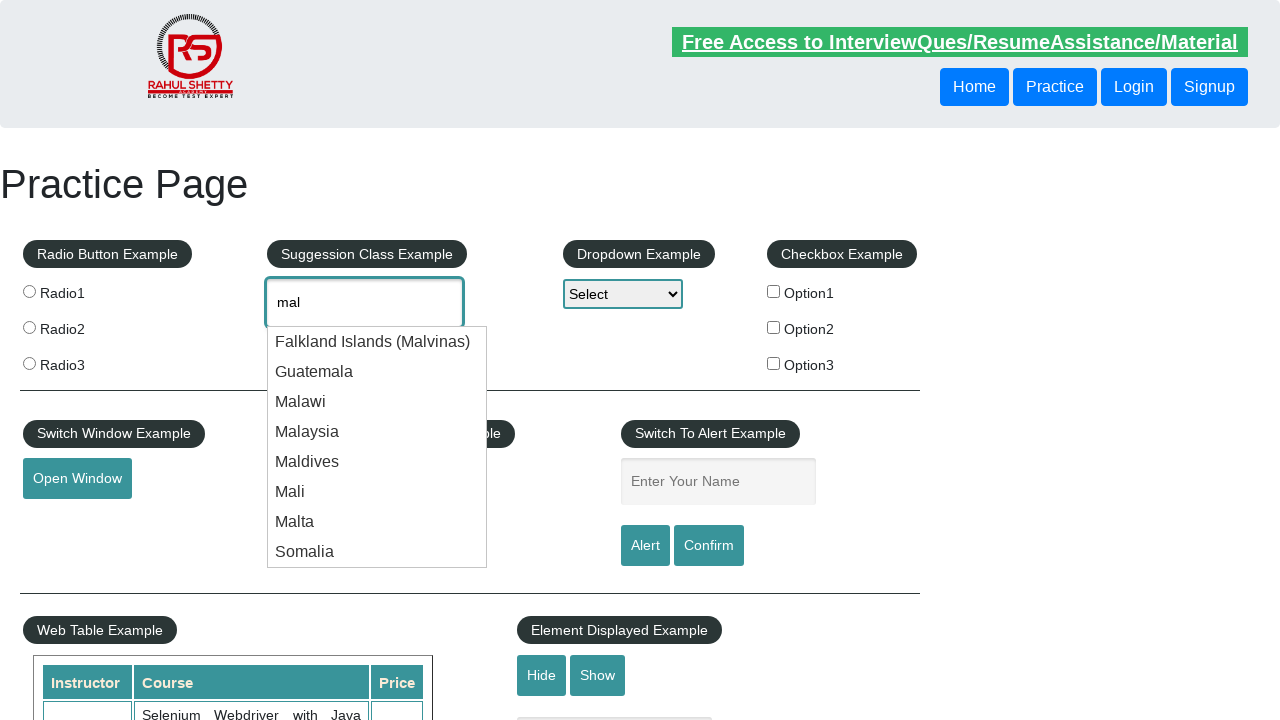

Pressed ArrowDown to start navigating dropdown options on #autocomplete
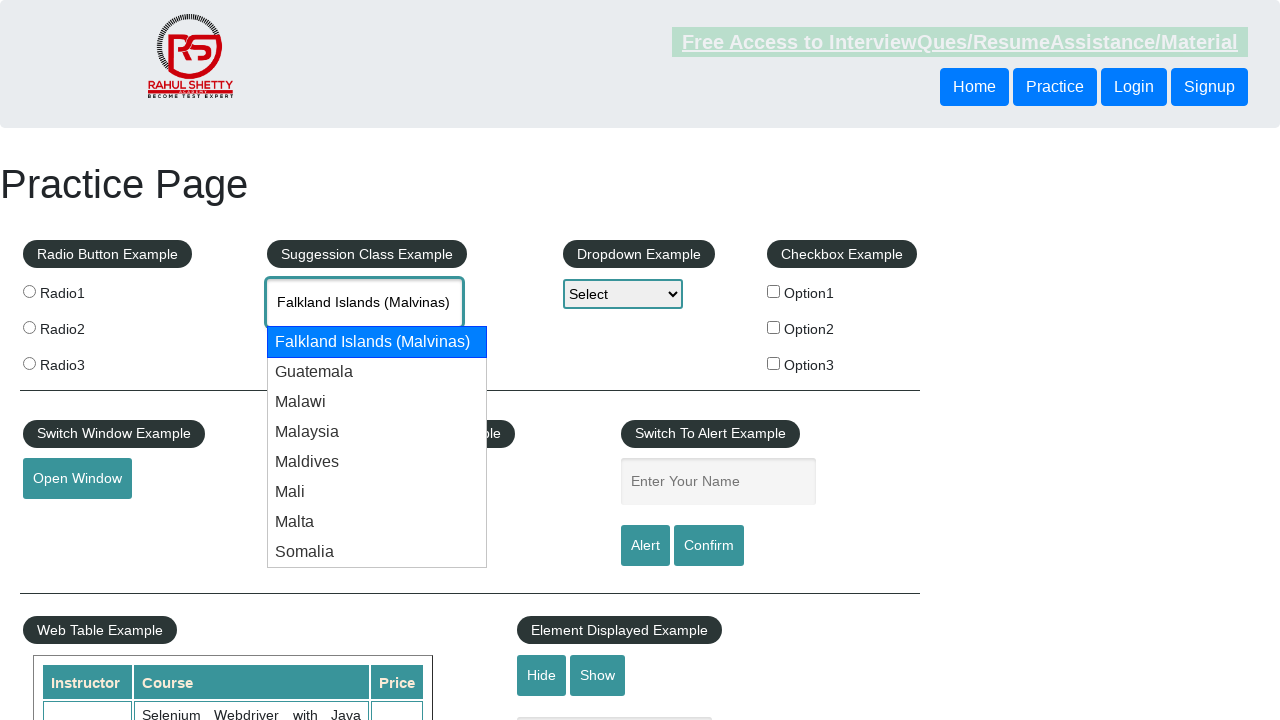

Retrieved current autocomplete field value: 'Falkland Islands (Malvinas)'
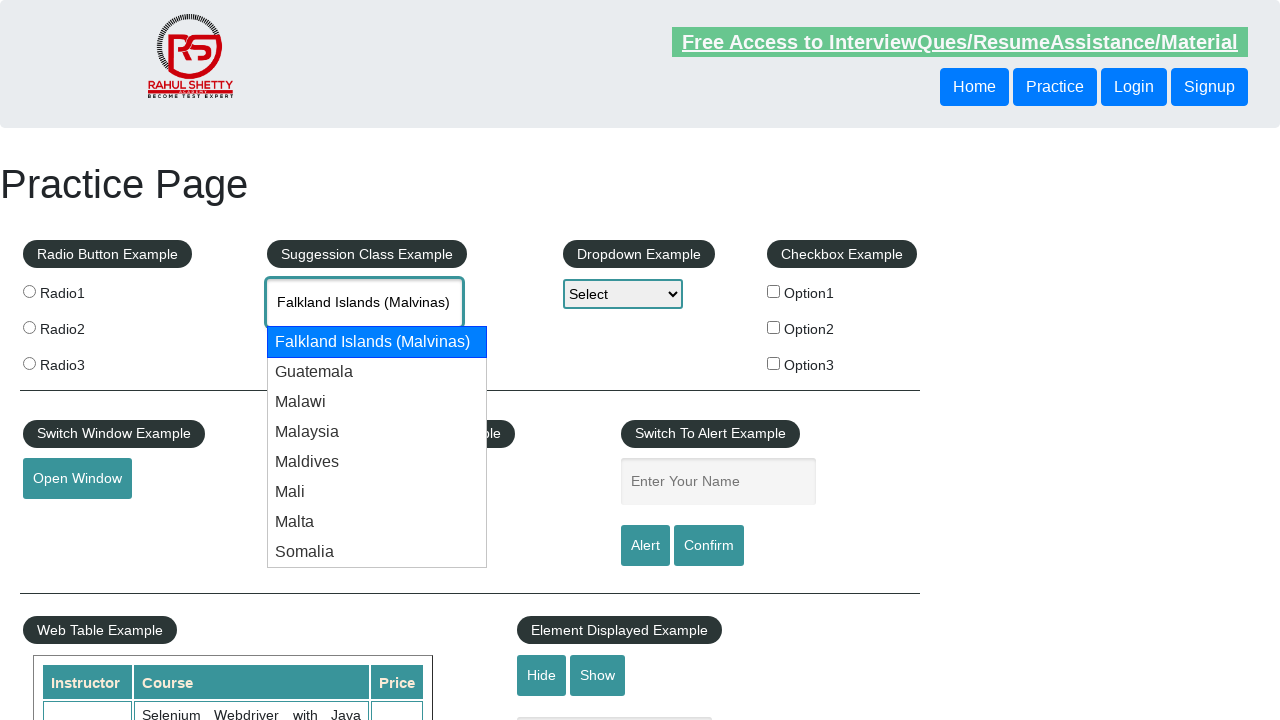

Pressed ArrowDown to navigate to next autocomplete option on #autocomplete
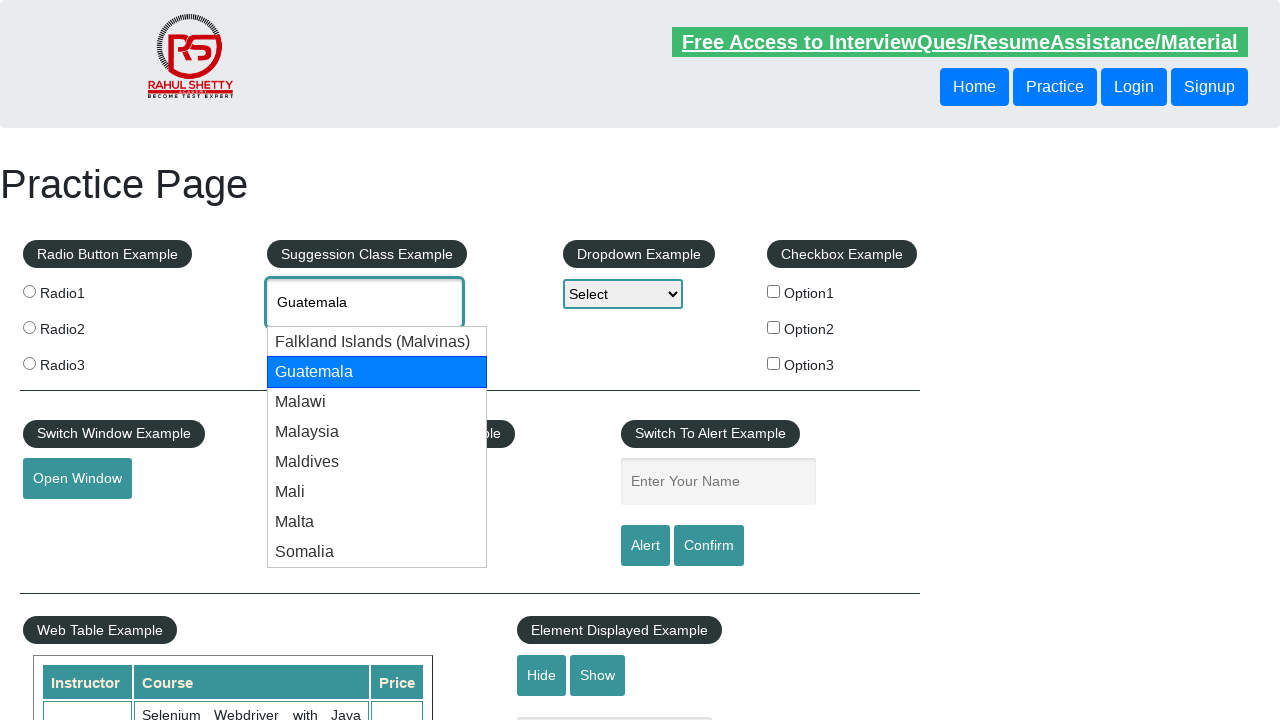

Waited 1 second before checking next option
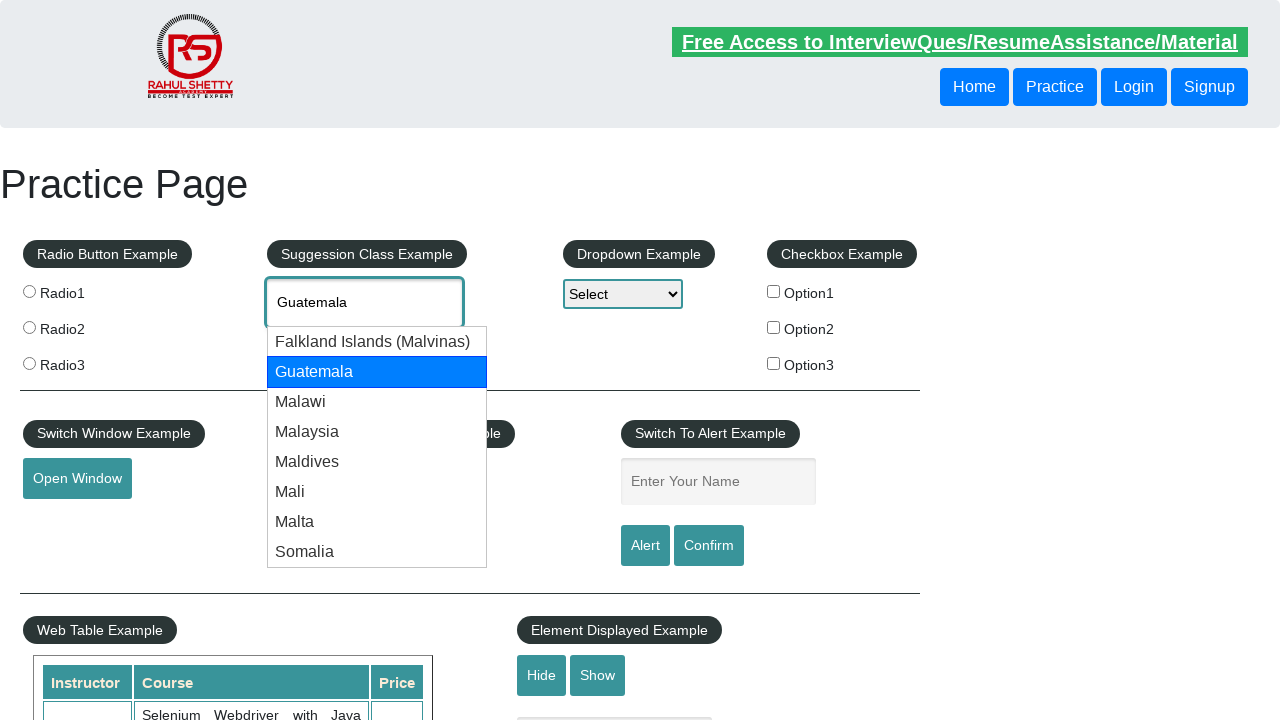

Retrieved current autocomplete field value: 'Guatemala'
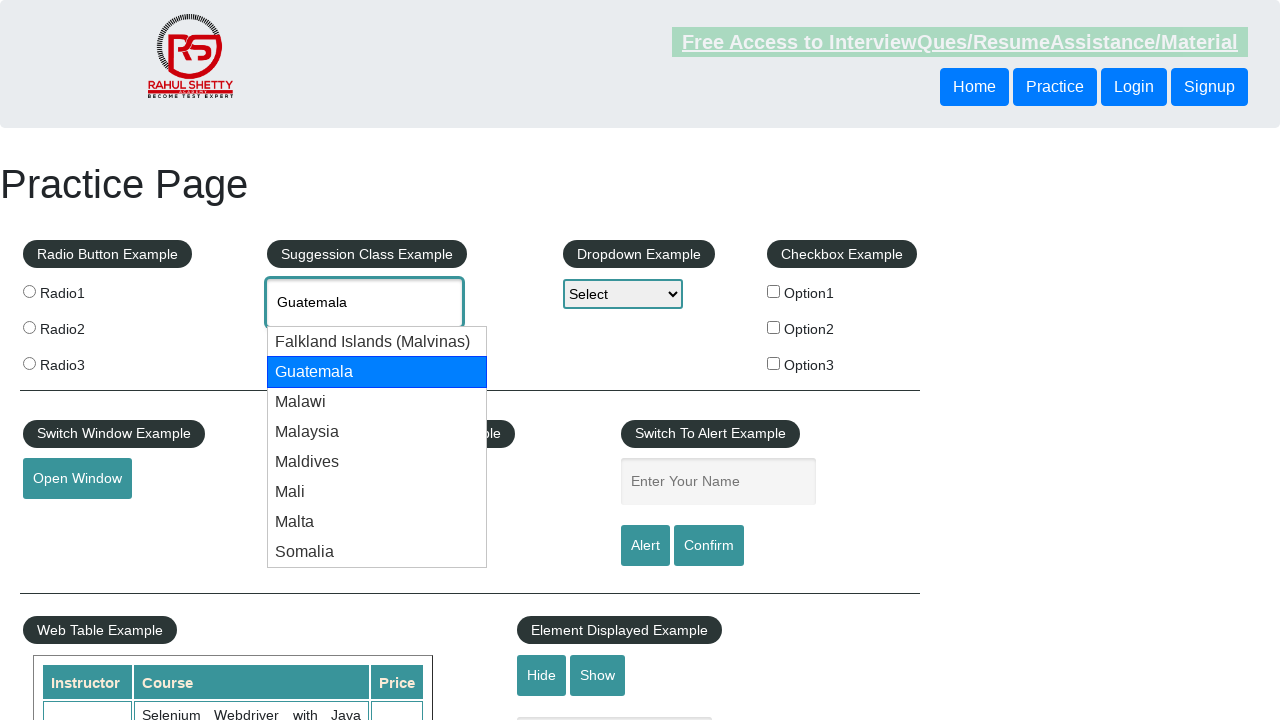

Pressed ArrowDown to navigate to next autocomplete option on #autocomplete
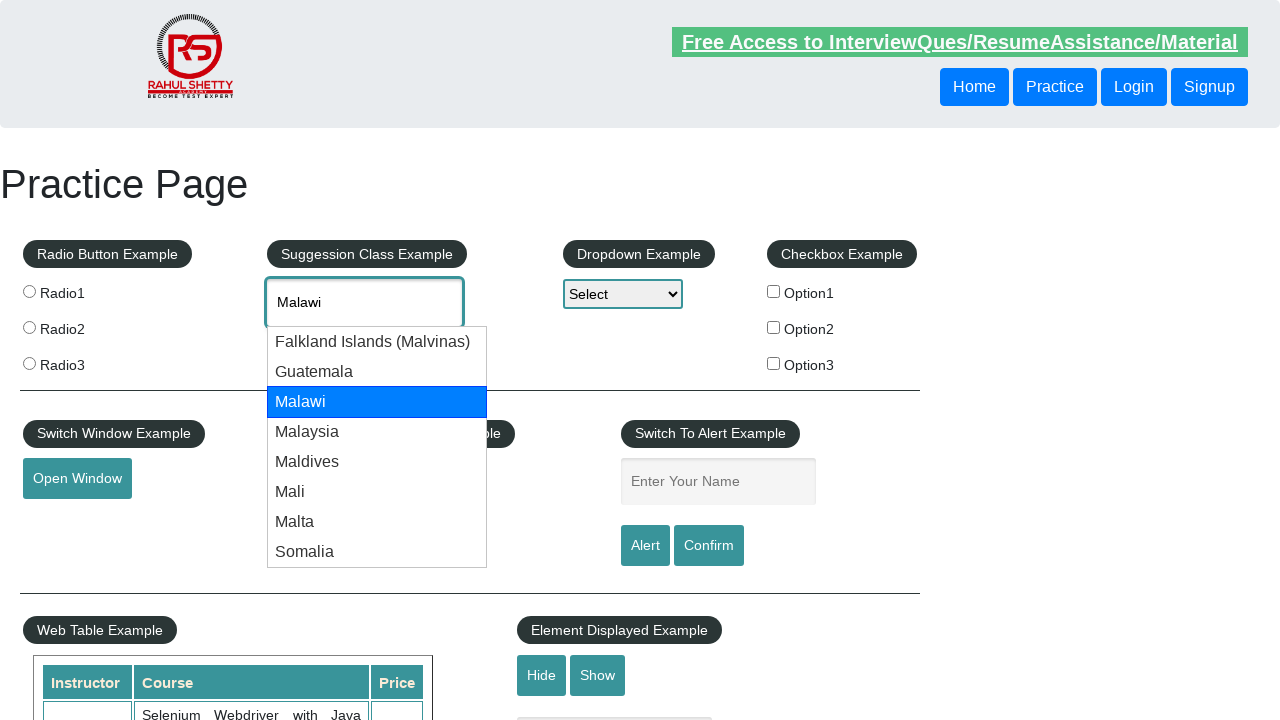

Waited 1 second before checking next option
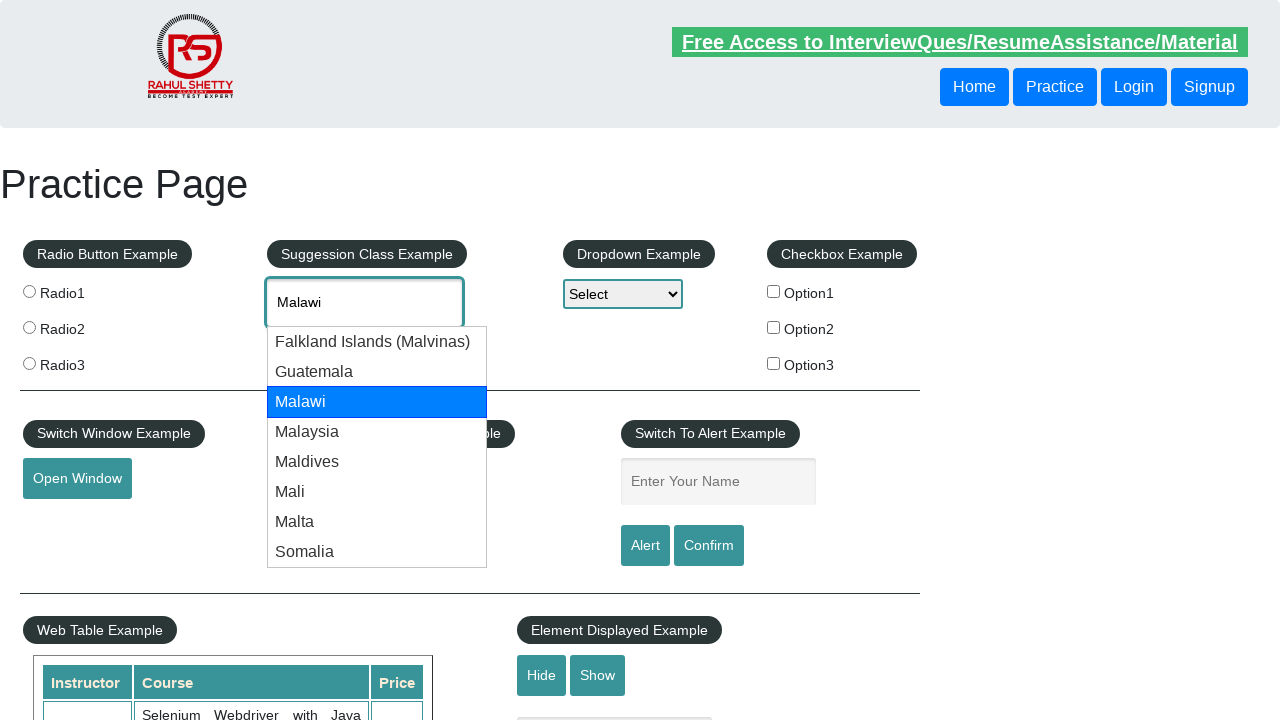

Retrieved current autocomplete field value: 'Malawi'
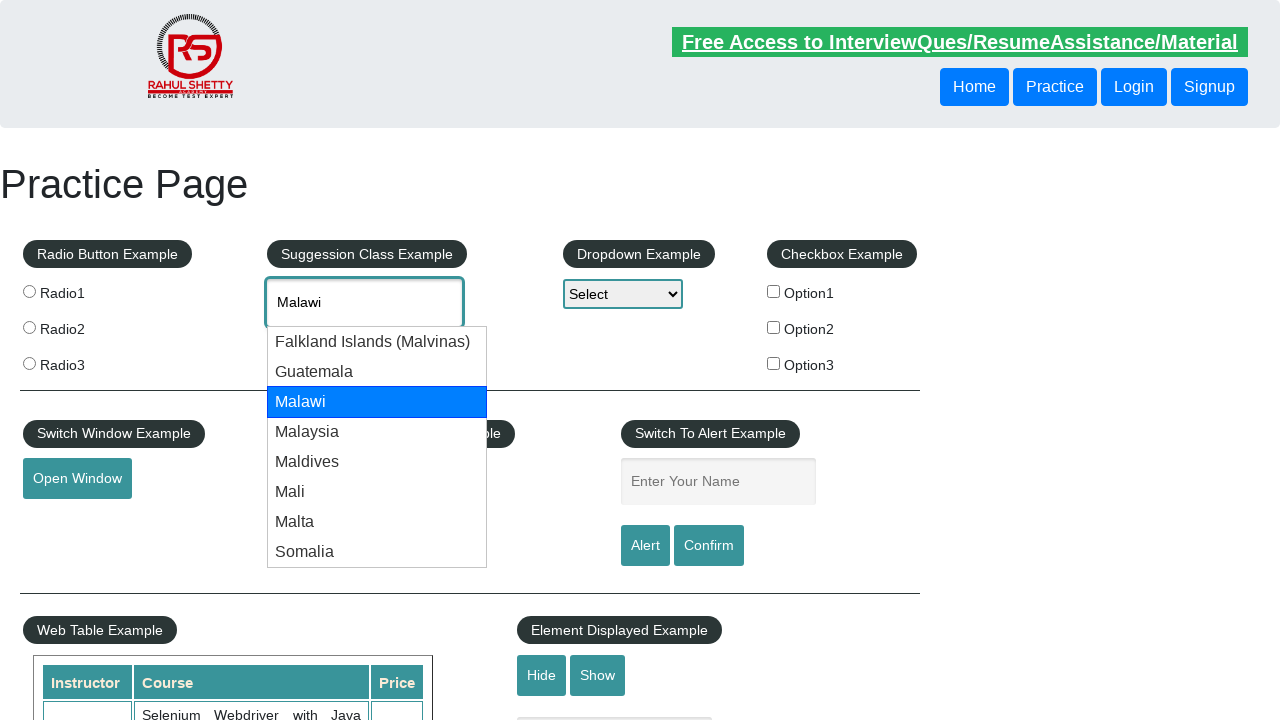

Pressed ArrowDown to navigate to next autocomplete option on #autocomplete
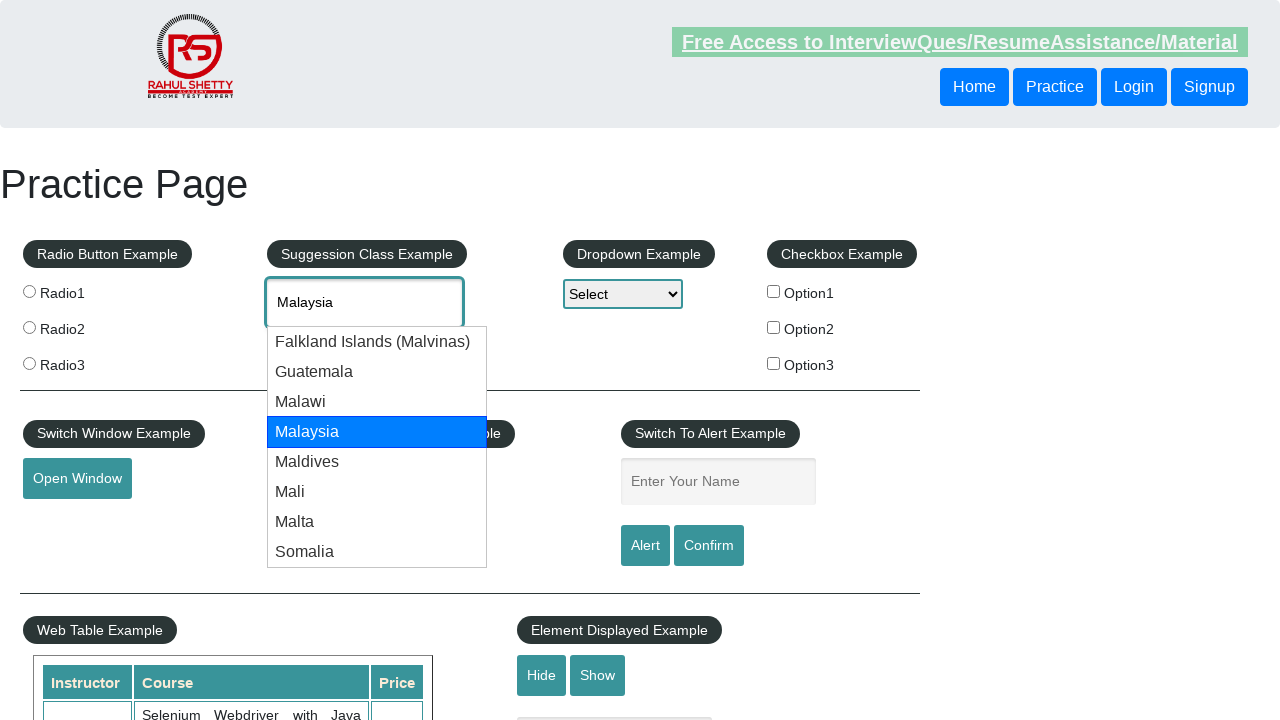

Waited 1 second before checking next option
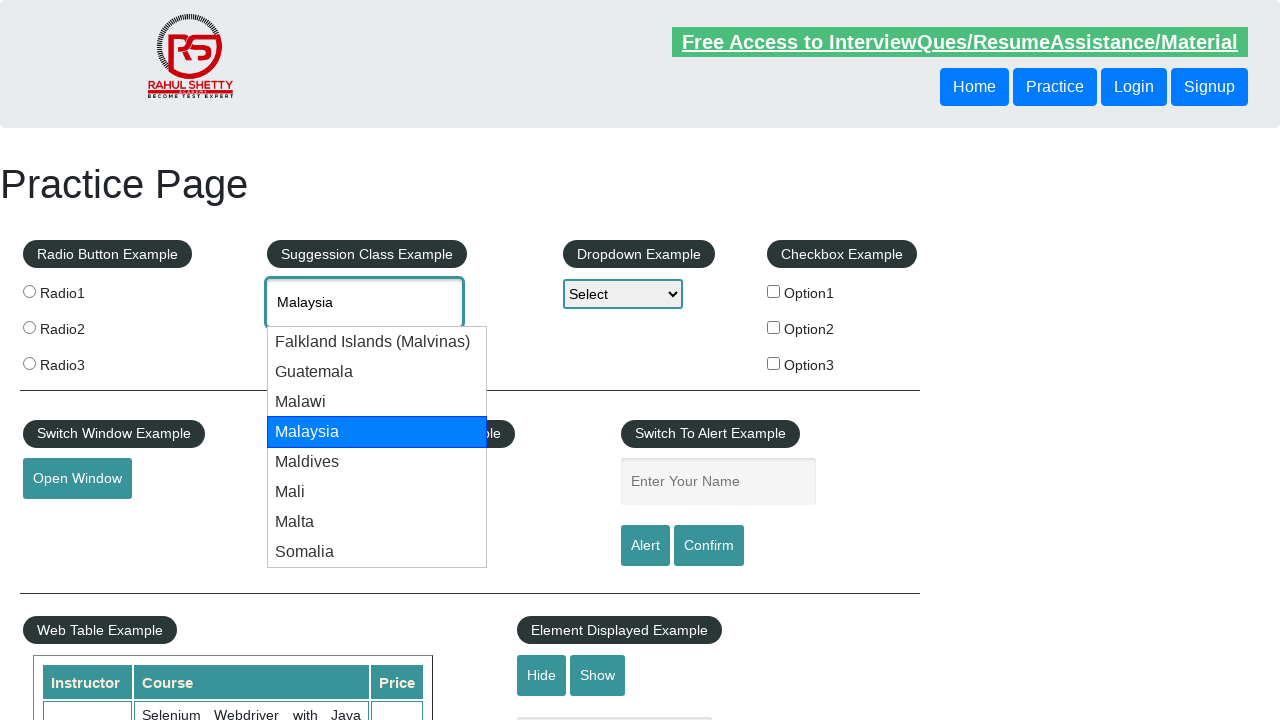

Retrieved current autocomplete field value: 'Malaysia'
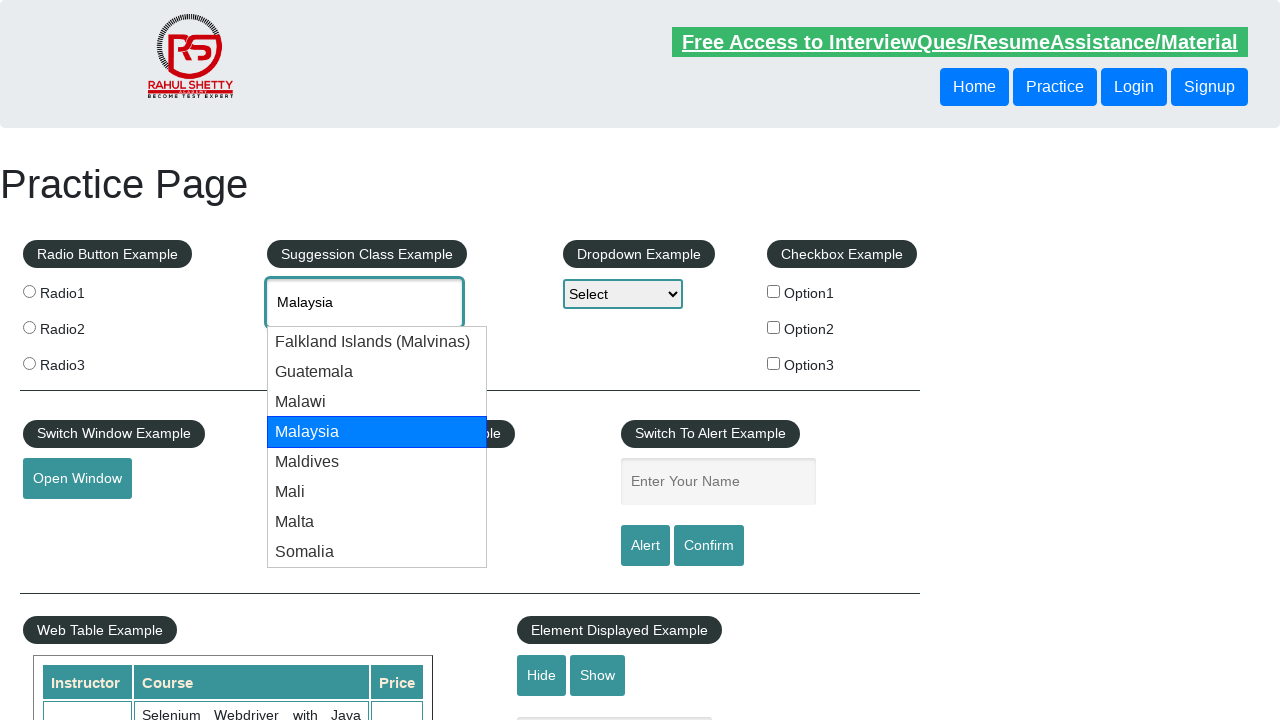

Malaysia selected from autocomplete dropdown
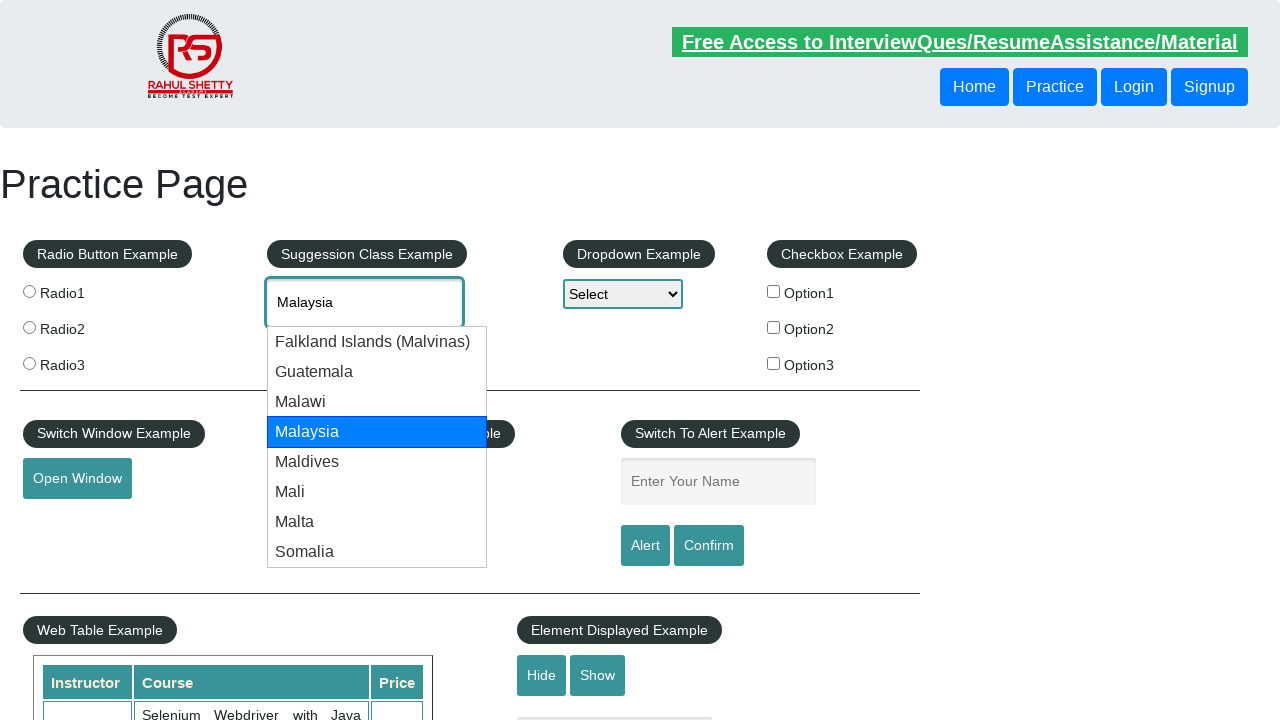

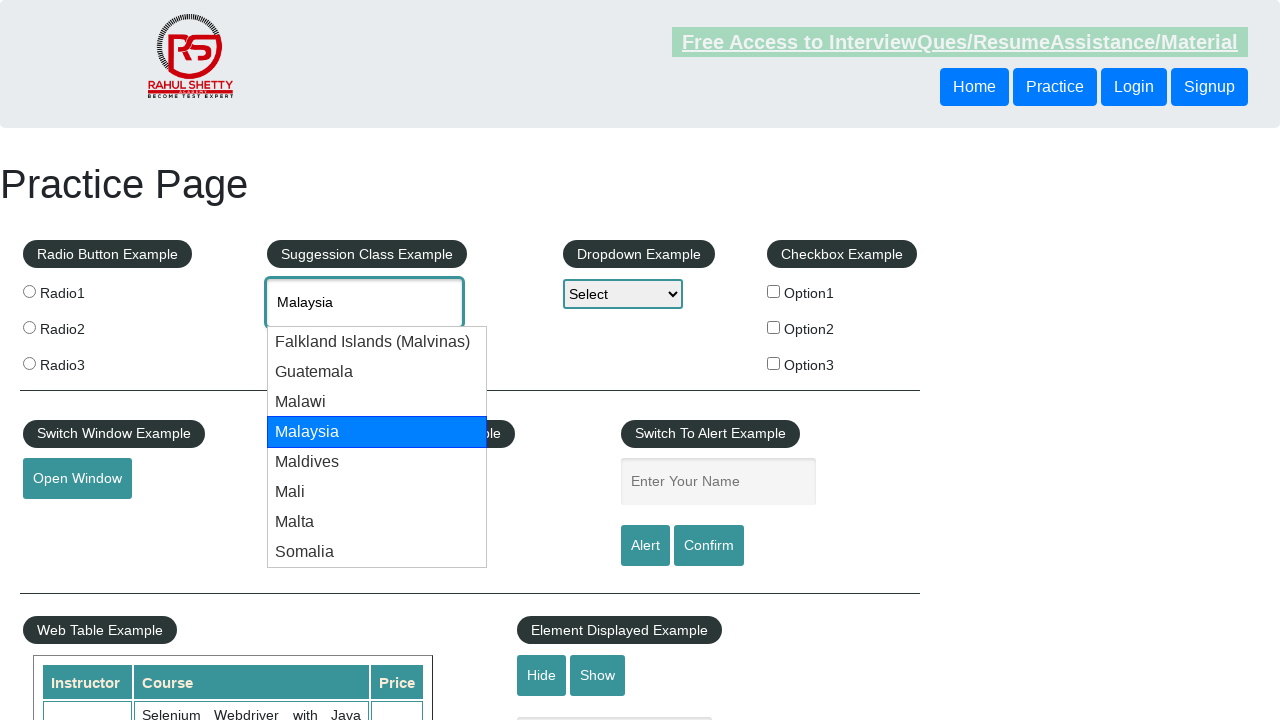